Tests dropdown selection functionality by selecting an option and verifying it is selected

Starting URL: https://the-internet.herokuapp.com/dropdown

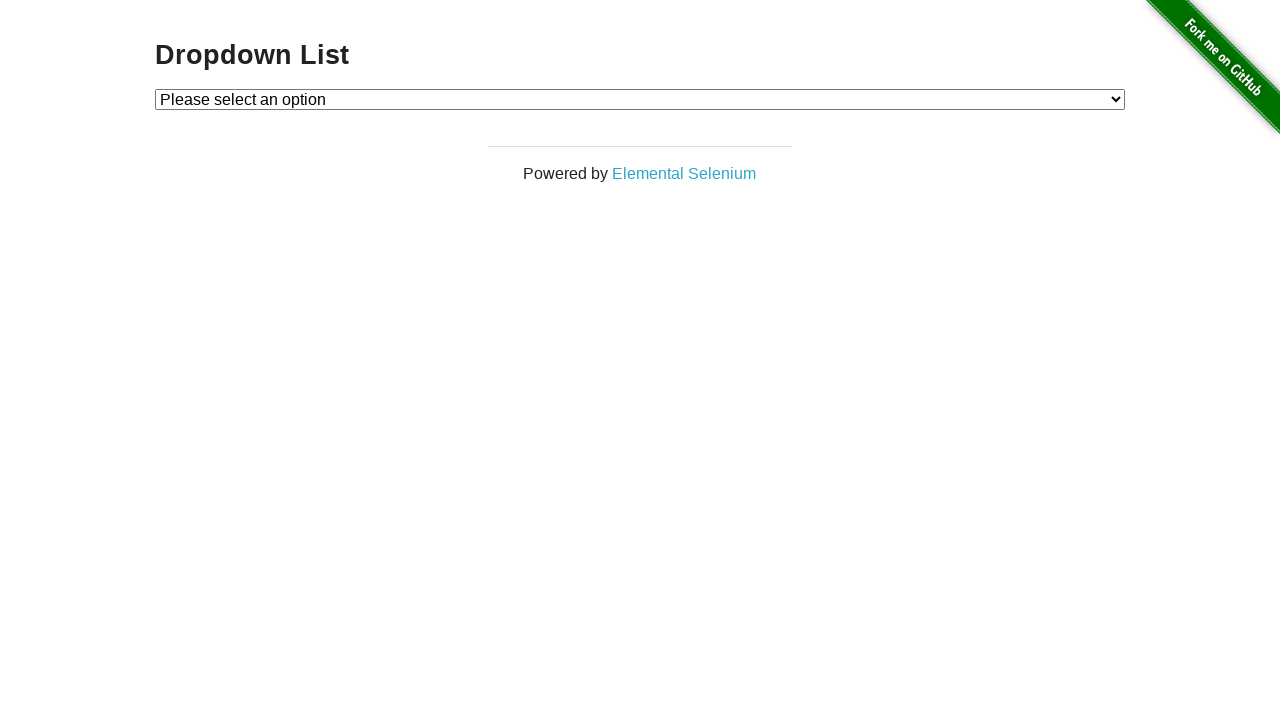

Selected 'Option 1' from the dropdown menu on #dropdown
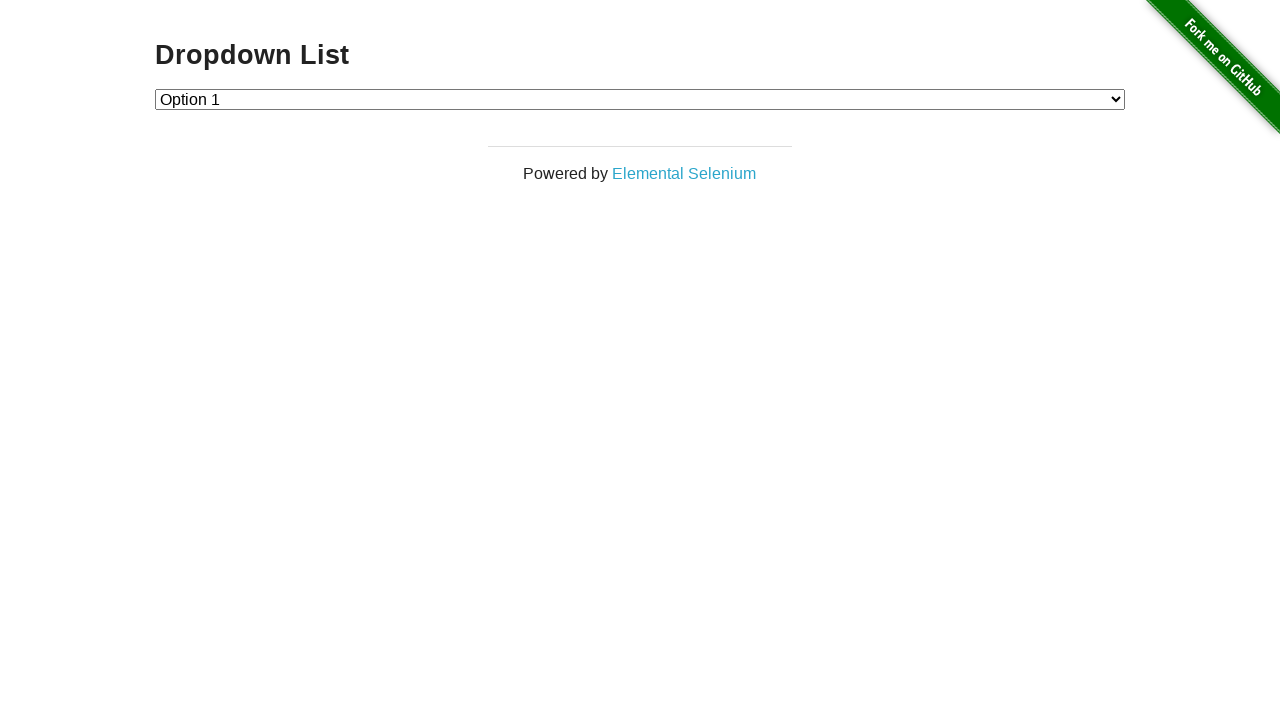

Verified that Option 1 is selected in the dropdown
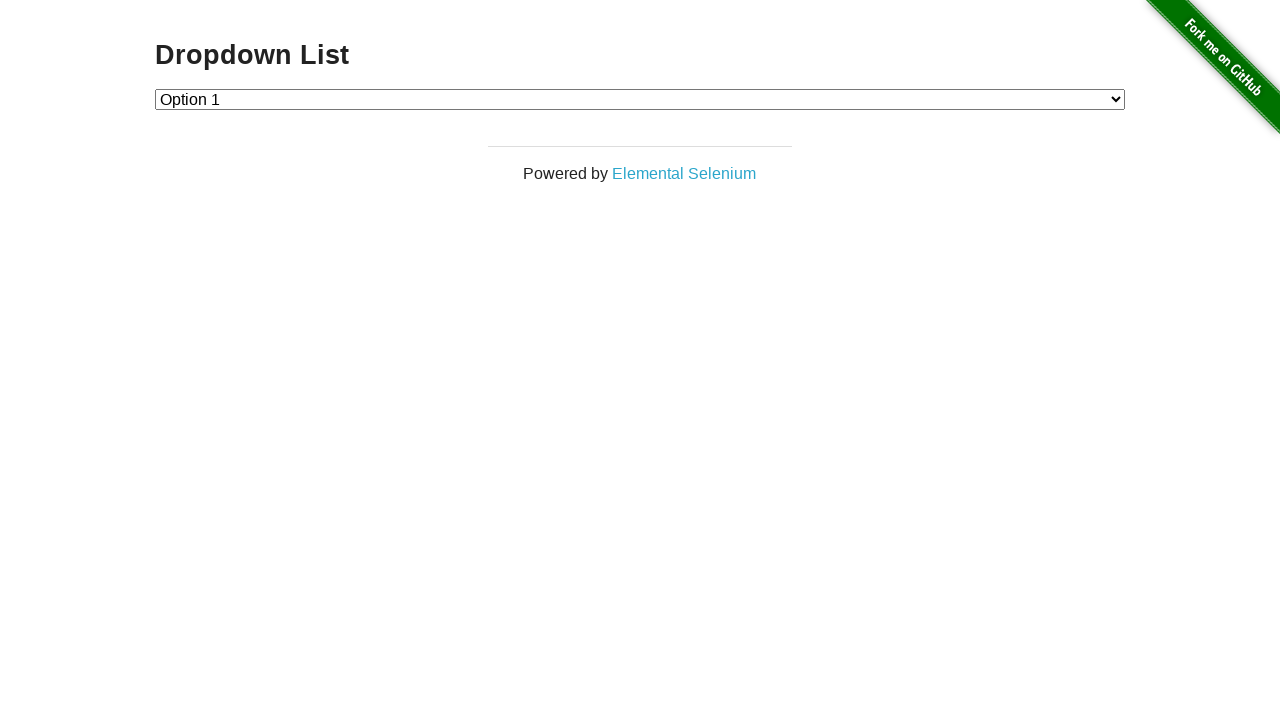

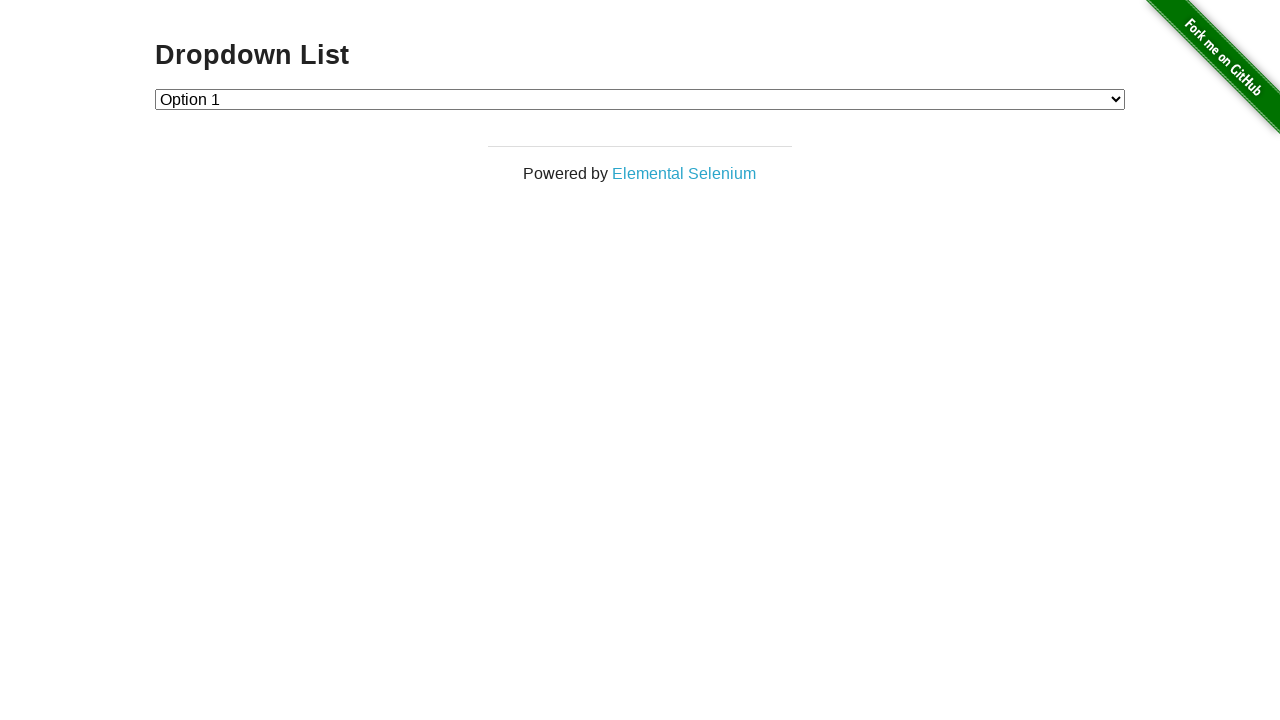